Verifies that the page title is "Swag Labs"

Starting URL: https://www.saucedemo.com/v1/

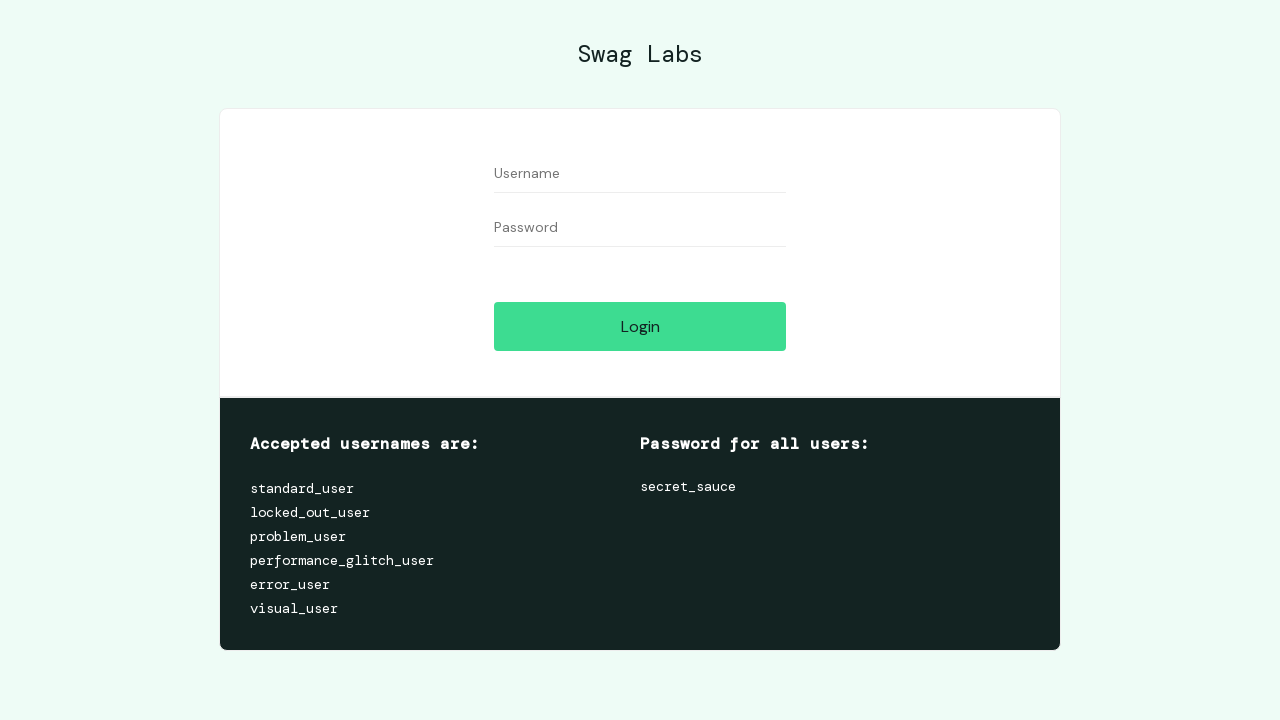

Navigated to Swag Labs login page
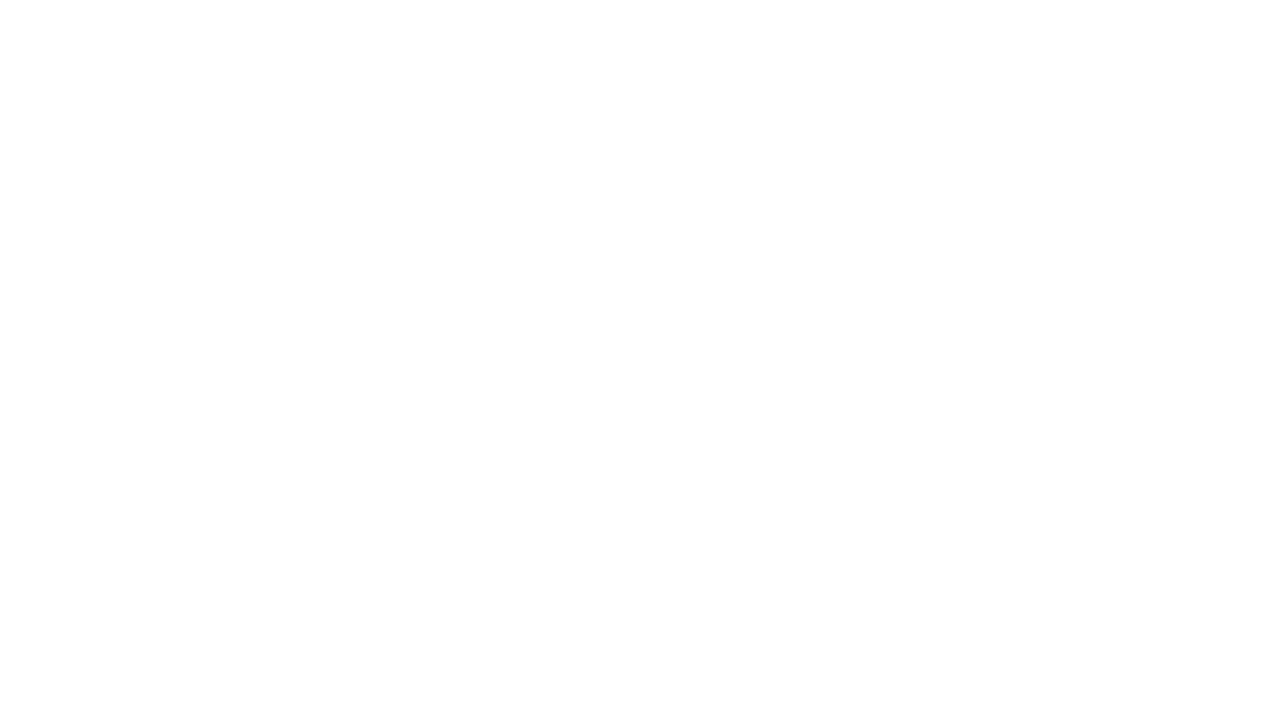

Retrieved page title
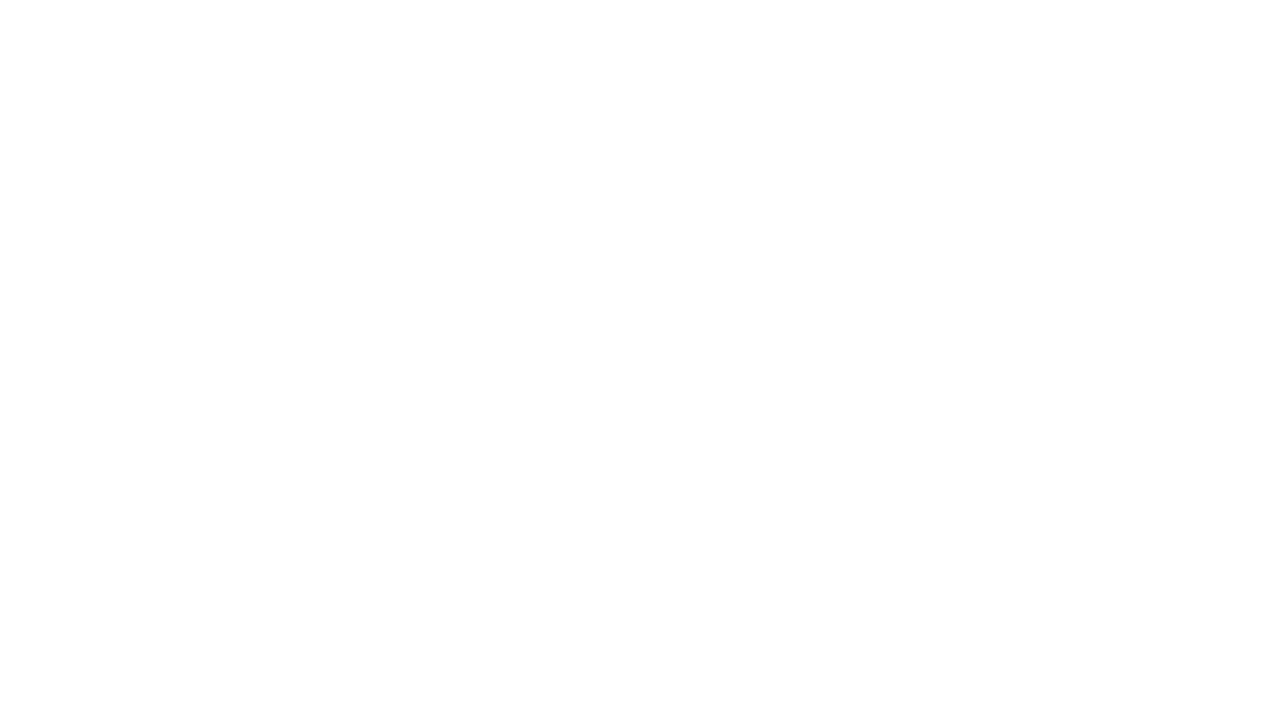

Verified page title is 'Swag Labs'
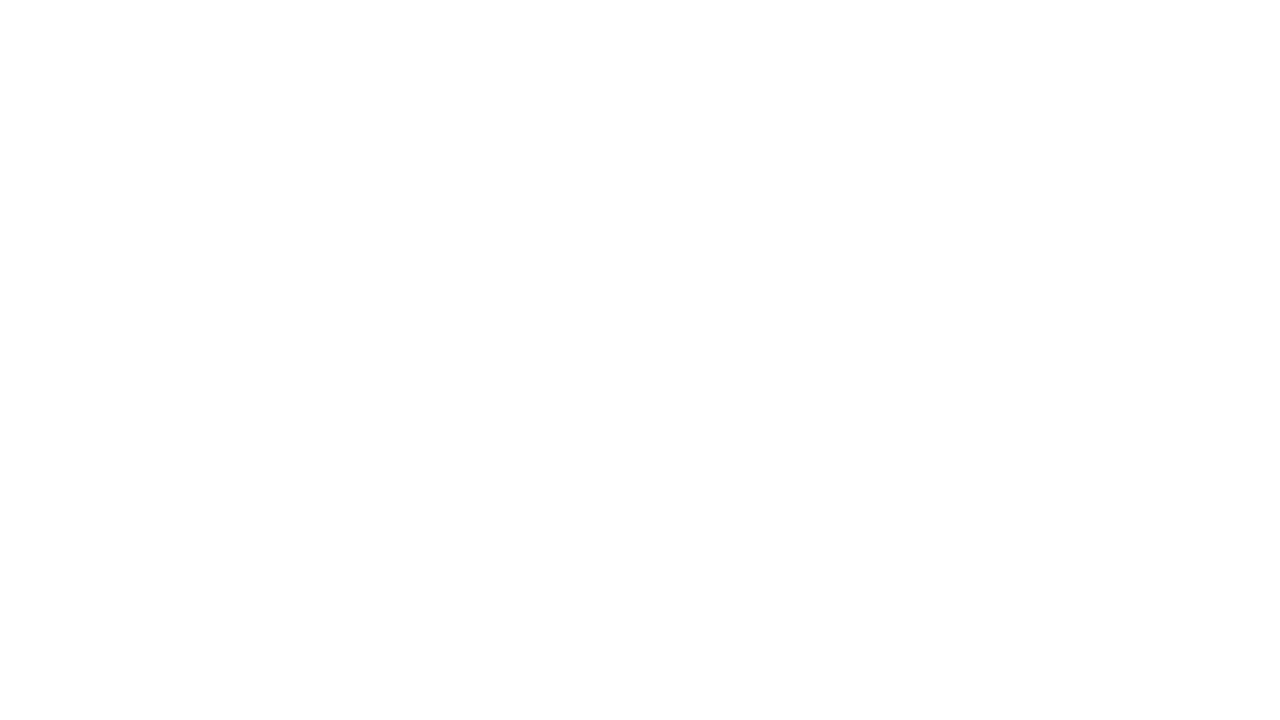

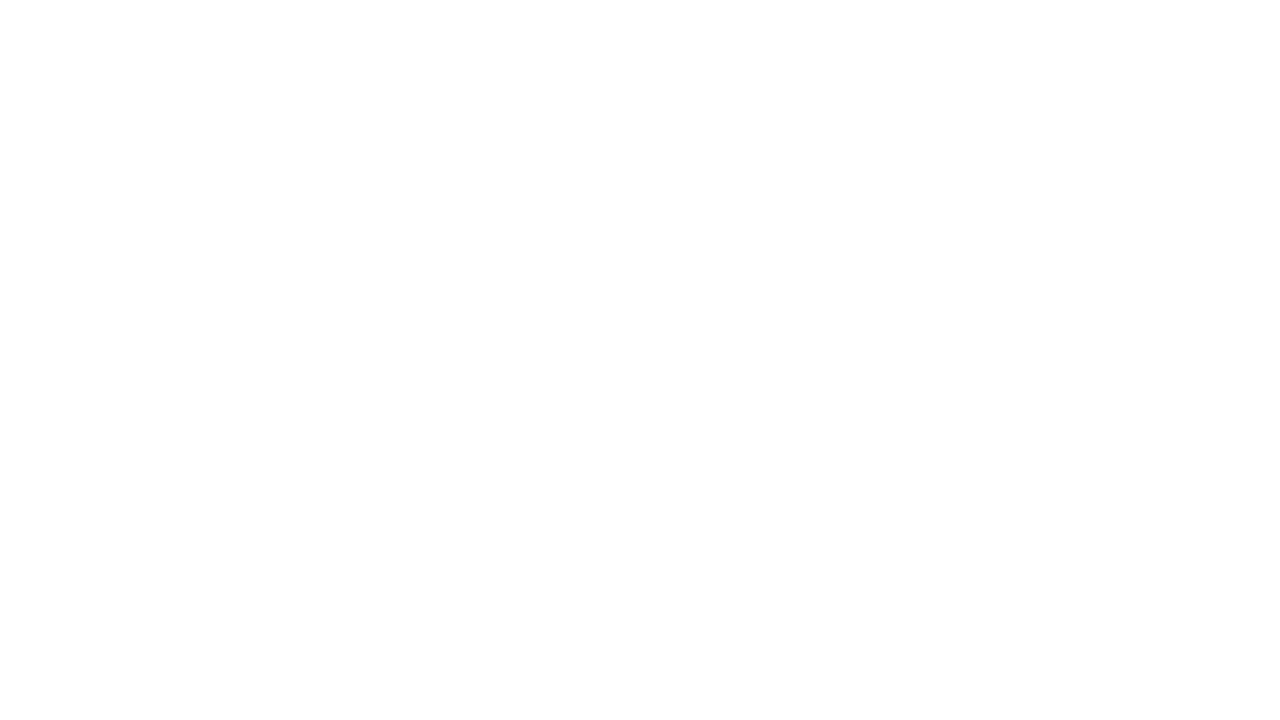